Tests GitHub's advanced search form by filling in search criteria (search term, repository owner, date filter, and language) and submitting the form to view search results.

Starting URL: https://github.com/search/advanced

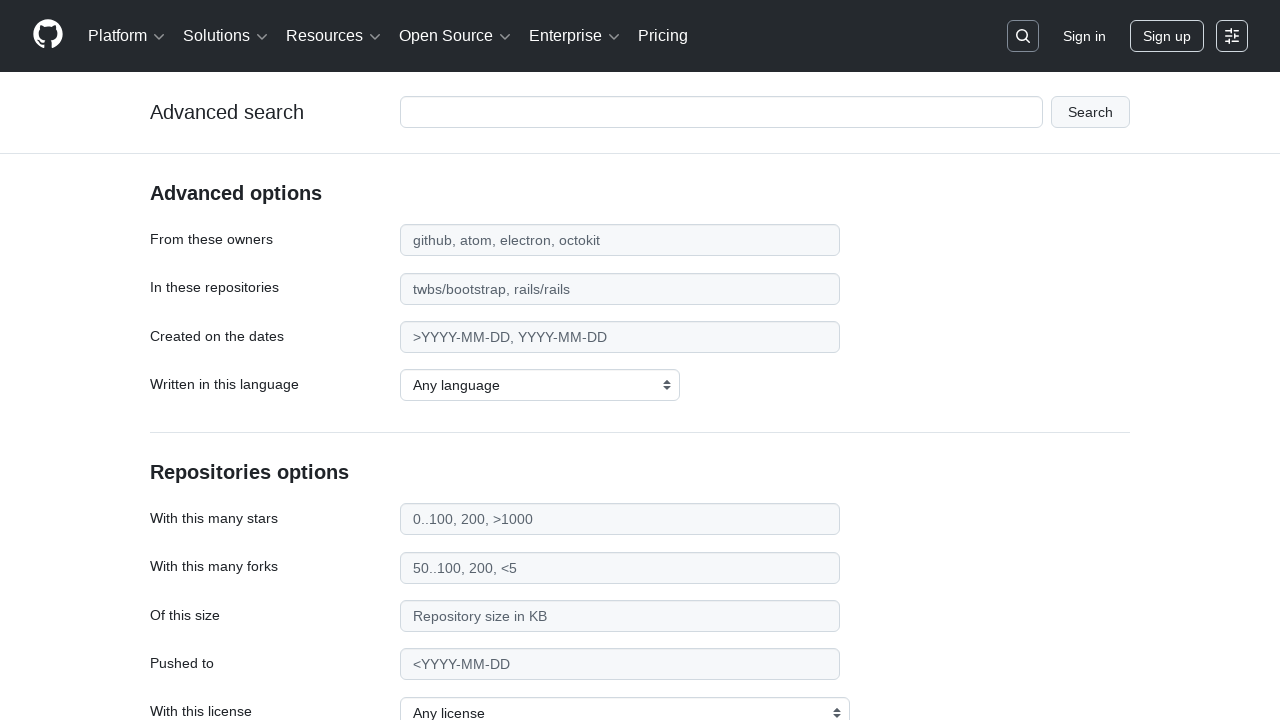

Filled main search input field with 'playwright-automation' on #adv_code_search input.js-advanced-search-input
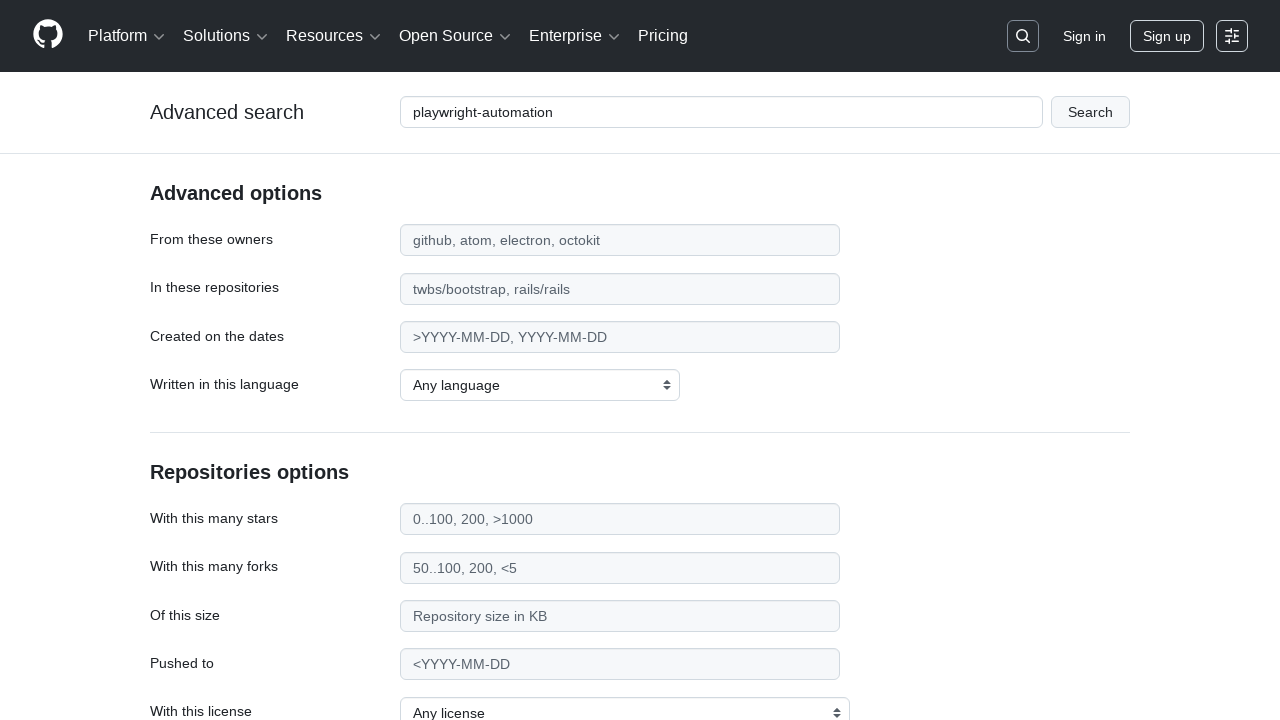

Filled repository owner field with 'microsoft' on #search_from
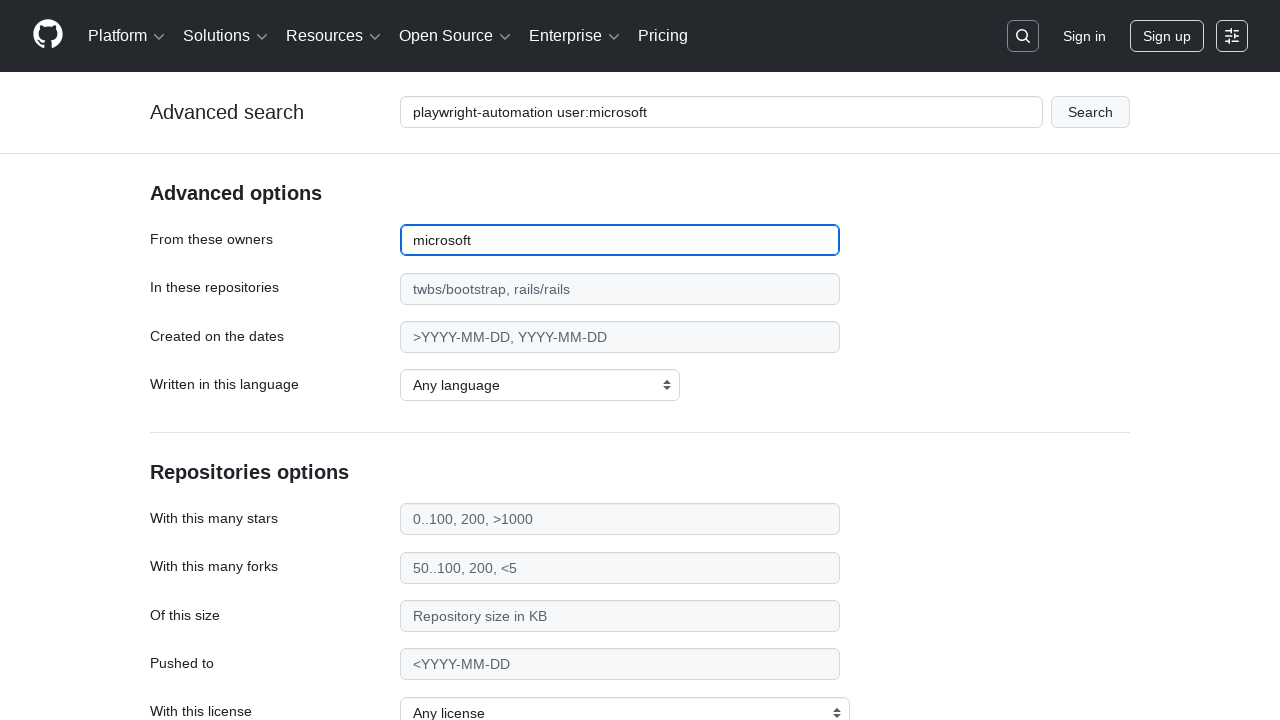

Filled date filter field with '>2020' on #search_date
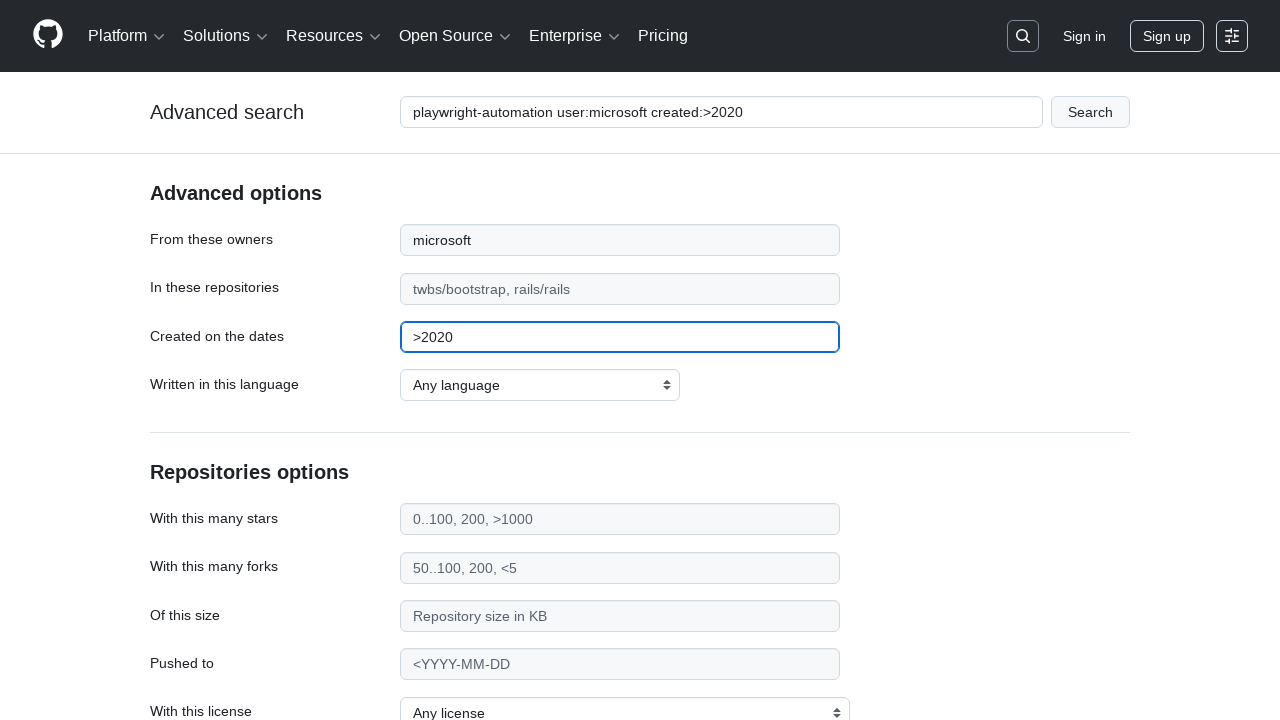

Selected JavaScript as the programming language on select#search_language
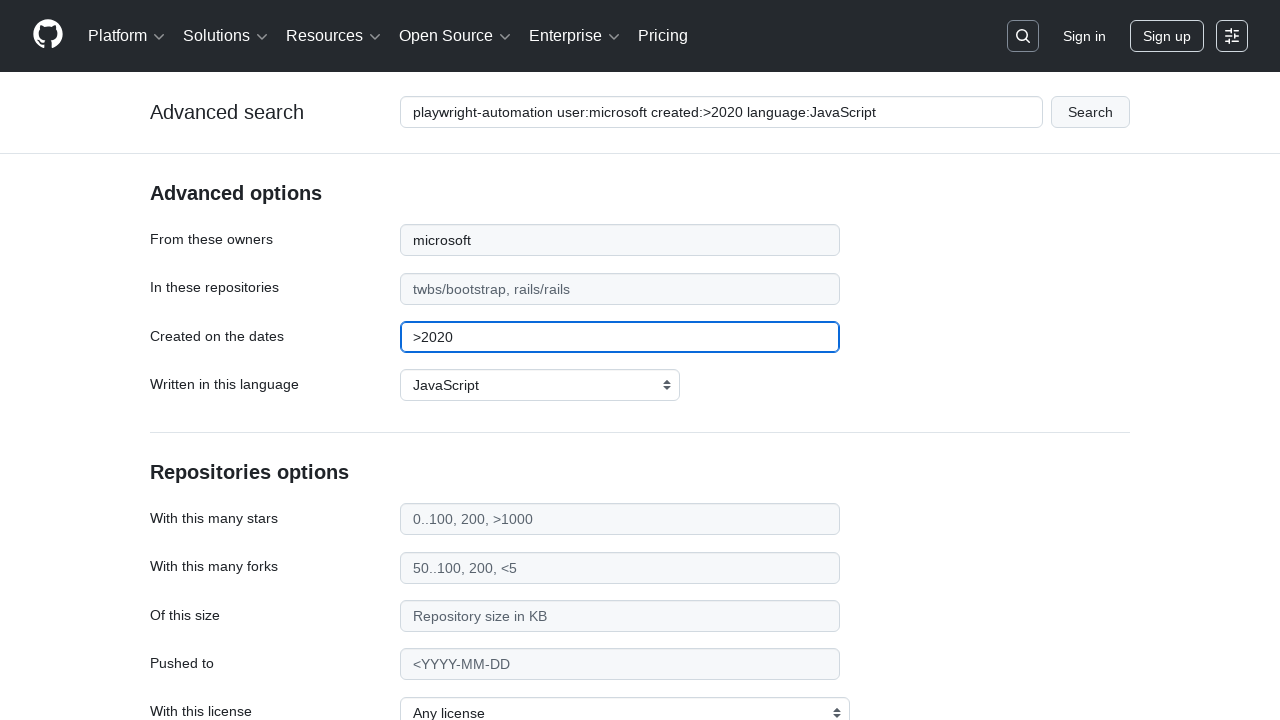

Clicked submit button to execute advanced search at (1090, 112) on #adv_code_search button[type="submit"]
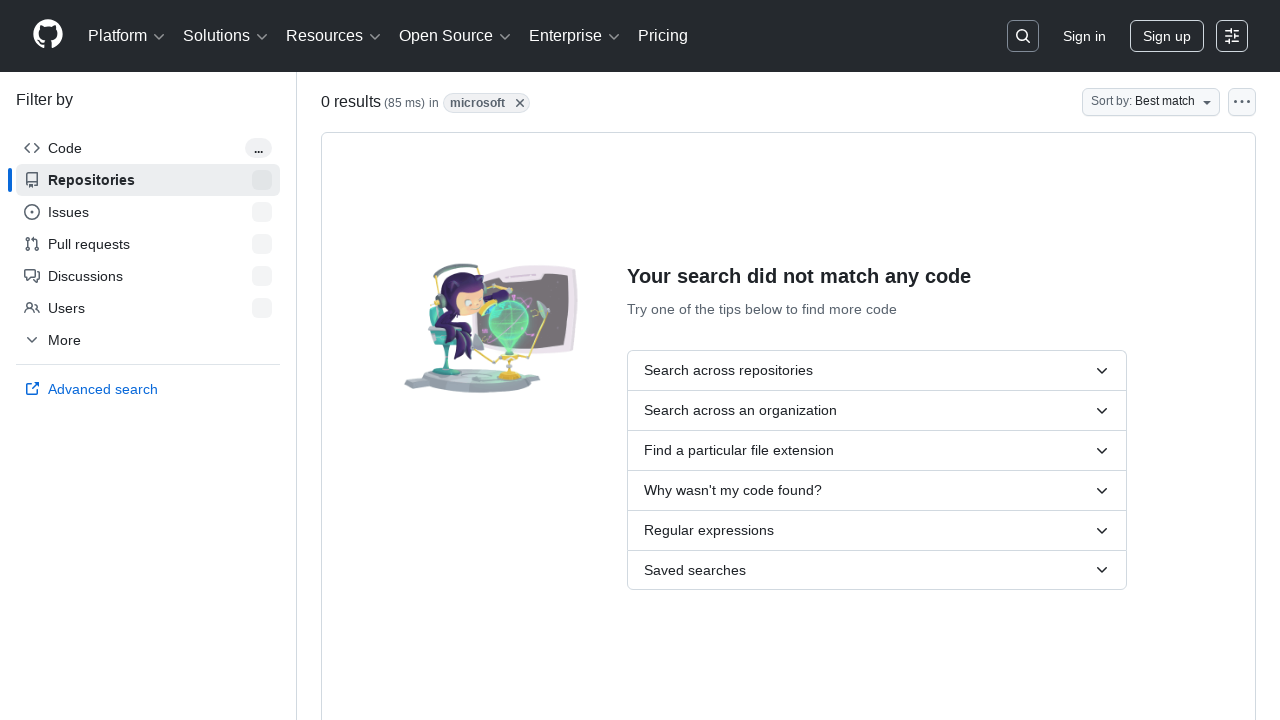

Waited for search results page to fully load (networkidle)
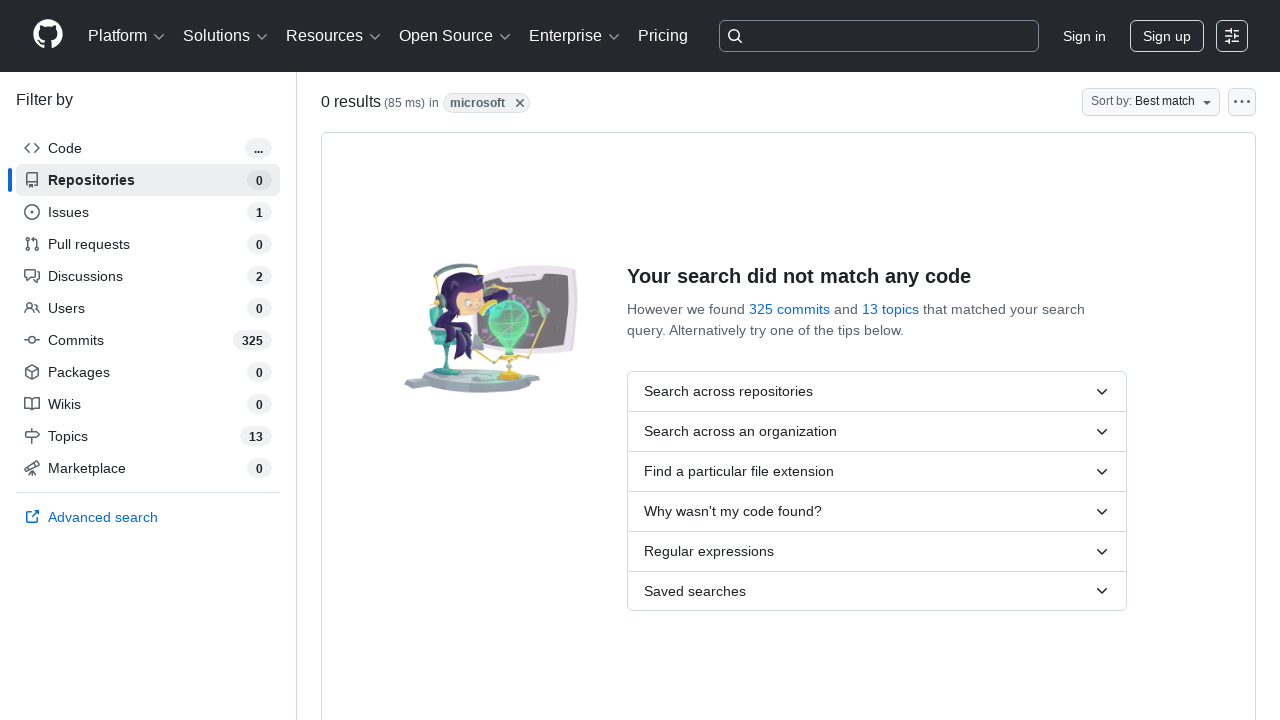

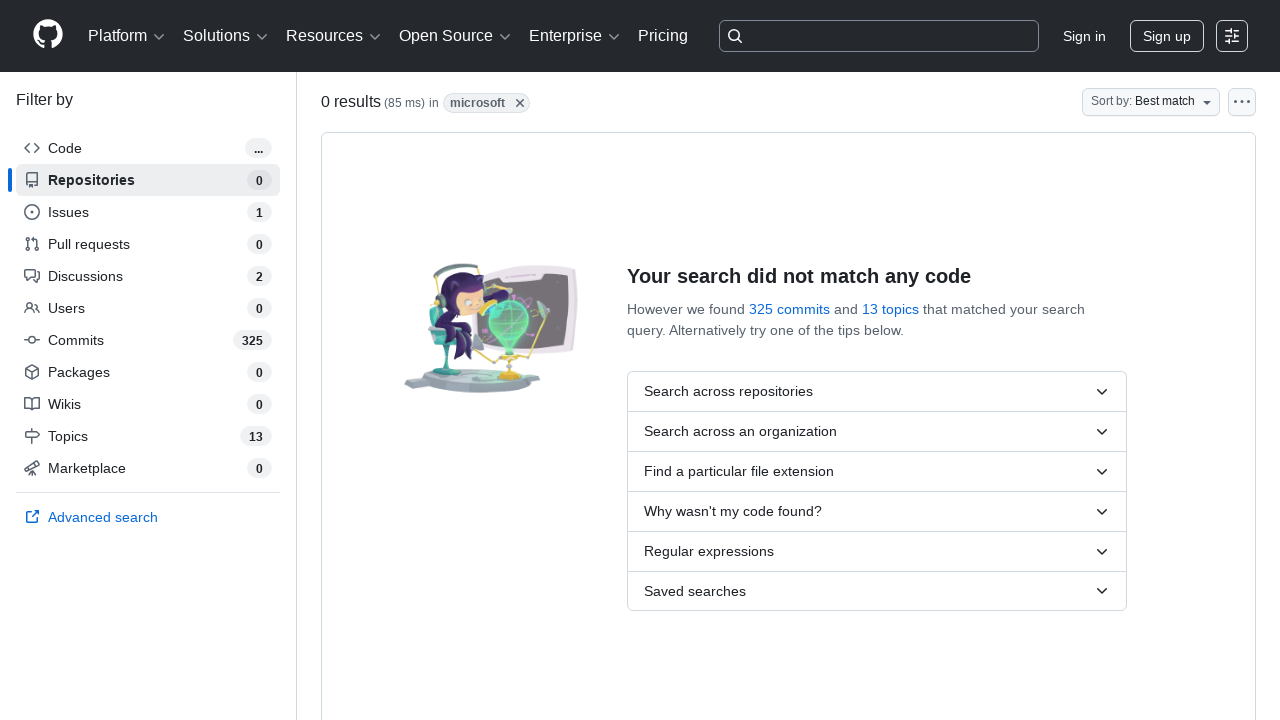